Tests various web element interactions including filling a text input, clicking radio buttons, and submitting a form on Mozilla's accessibility test page

Starting URL: https://www-archive.mozilla.org/projects/ui/accessibility/unix/testcase/html/

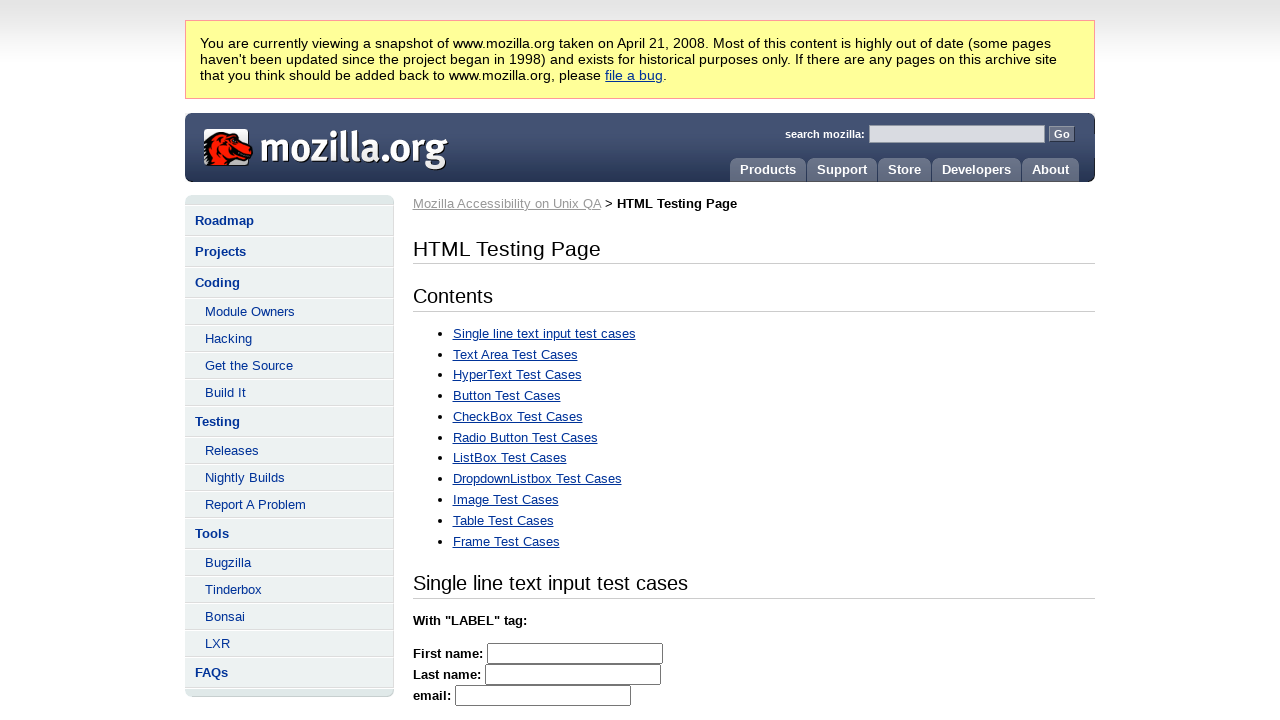

Filled first name input field with 'MyFirstName' on #firstname
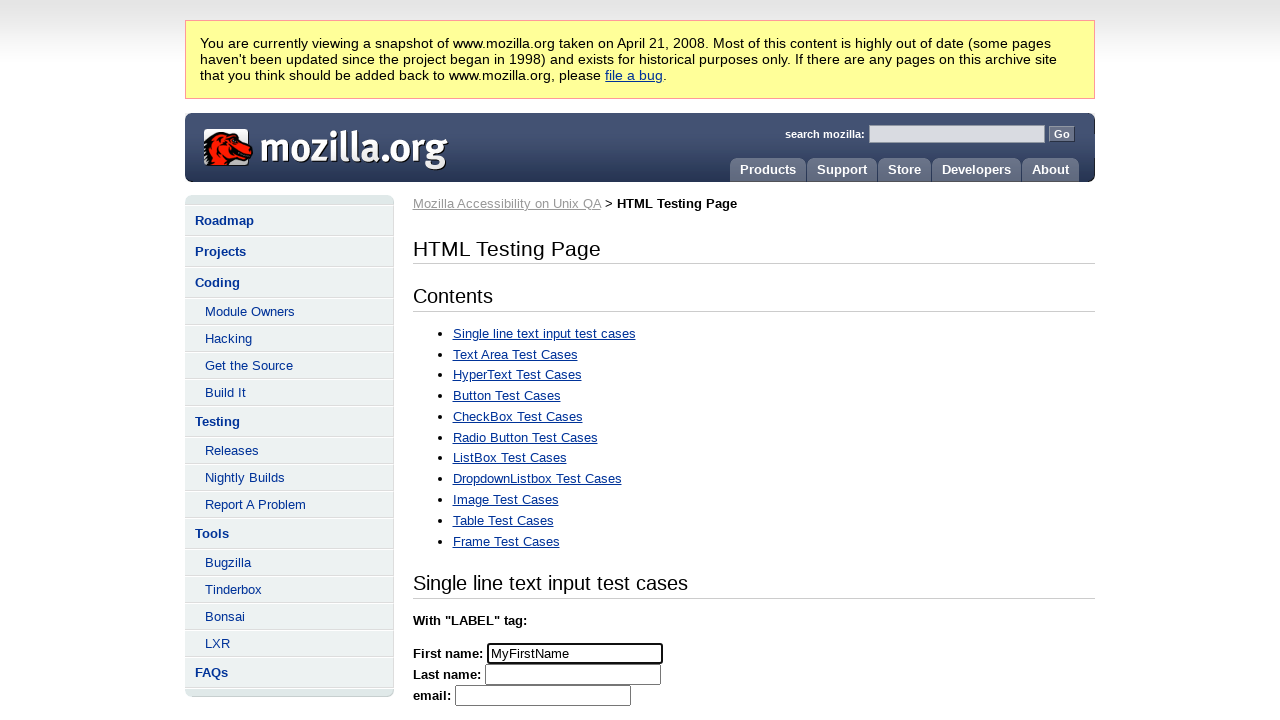

Cleared first name input field on #firstname
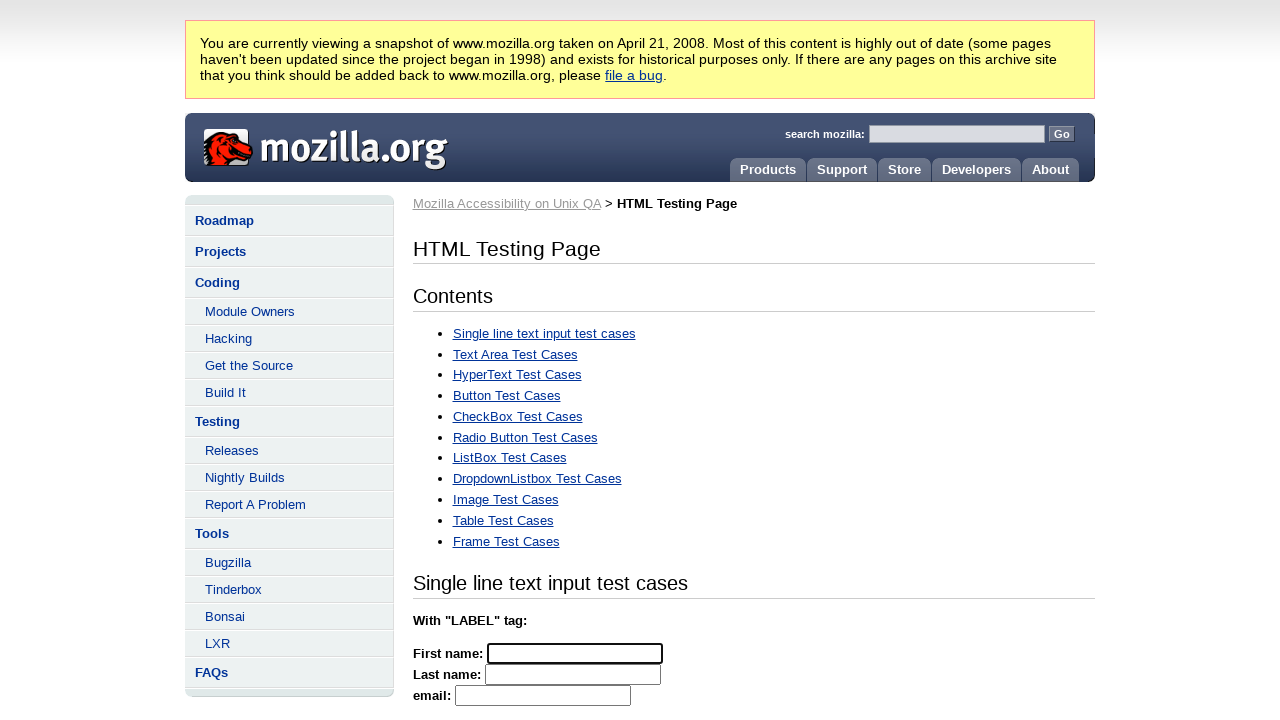

Clicked the first radio button at (424, 360) on #rbutton1
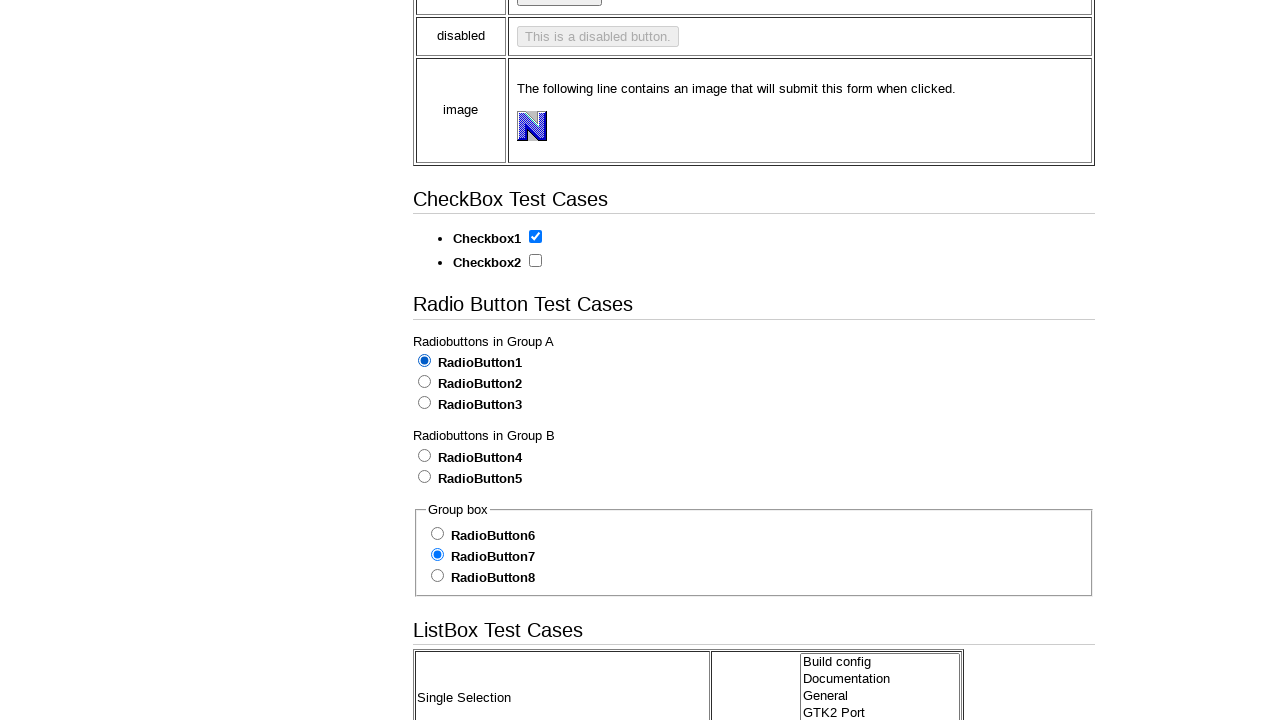

Clicked submit button to submit the form at (610, 360) on xpath=//table[@summary='Button test cases']//button[@type='submit']
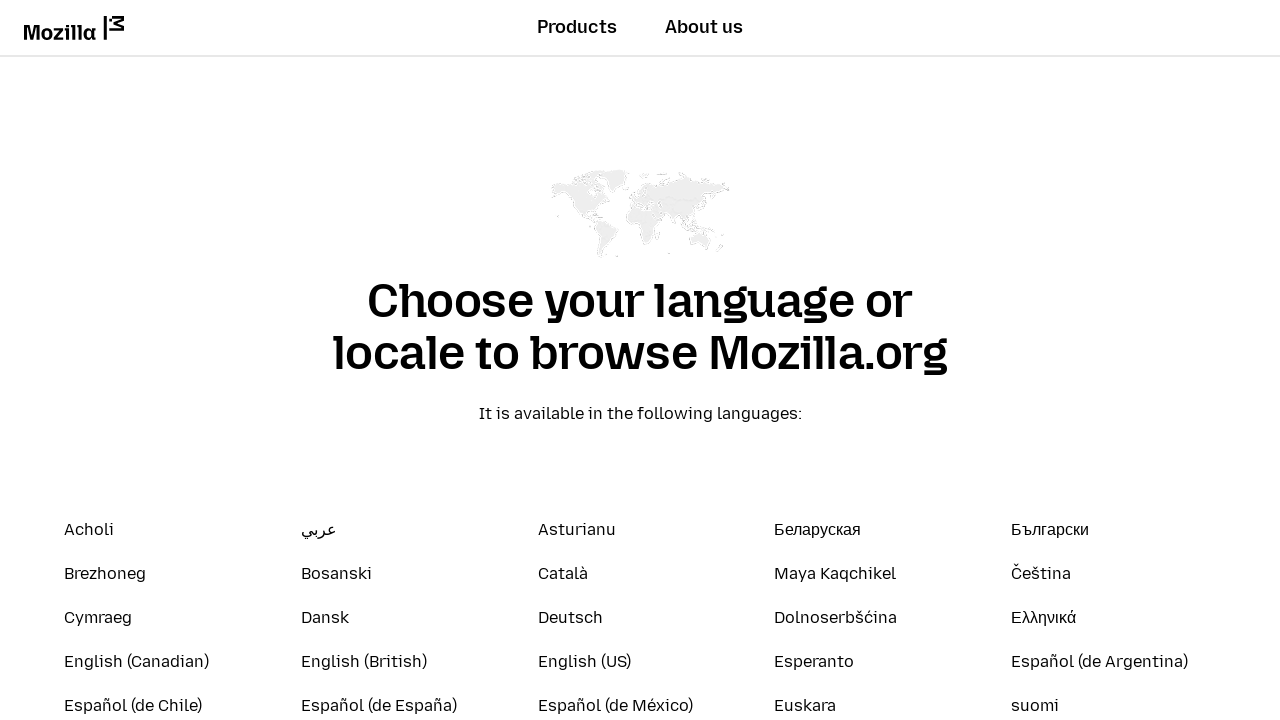

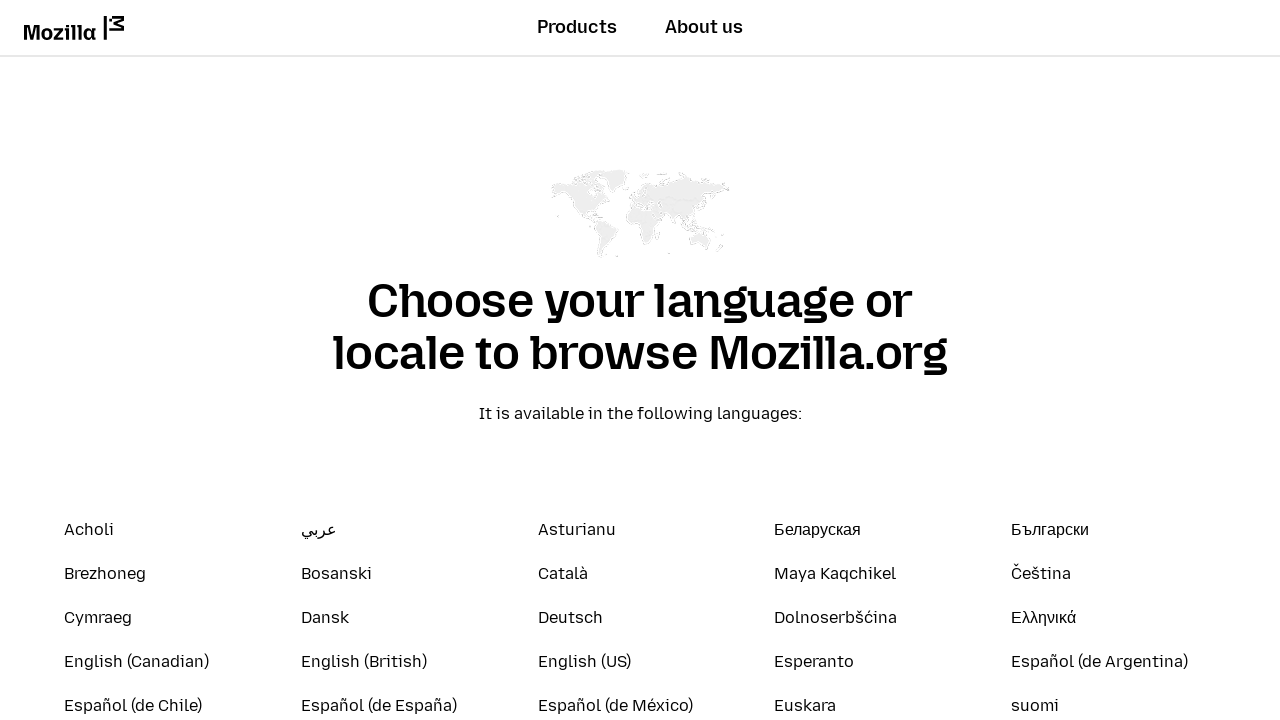